Tests a slow calculator by setting a 45-second delay, performing a calculation (7+8), waiting for the result, and verifying the answer is 15.

Starting URL: https://bonigarcia.dev/selenium-webdriver-java/slow-calculator.html

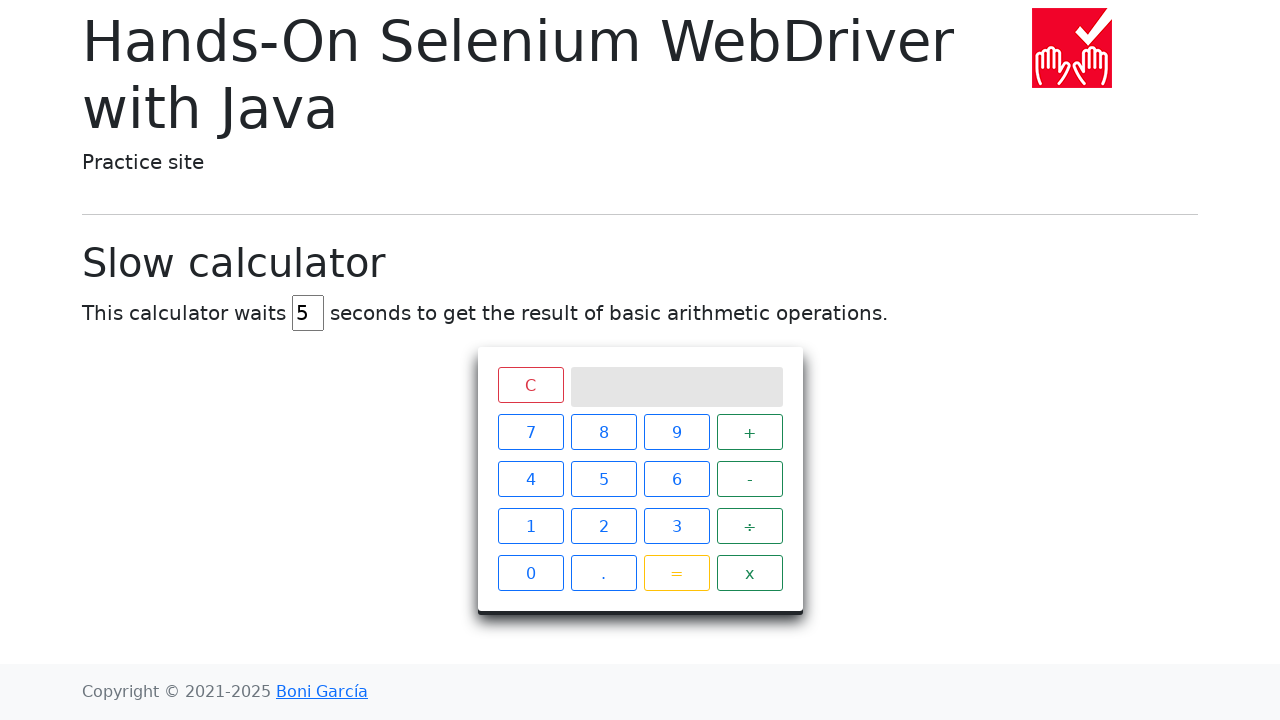

Set calculator delay to 45 seconds on #delay
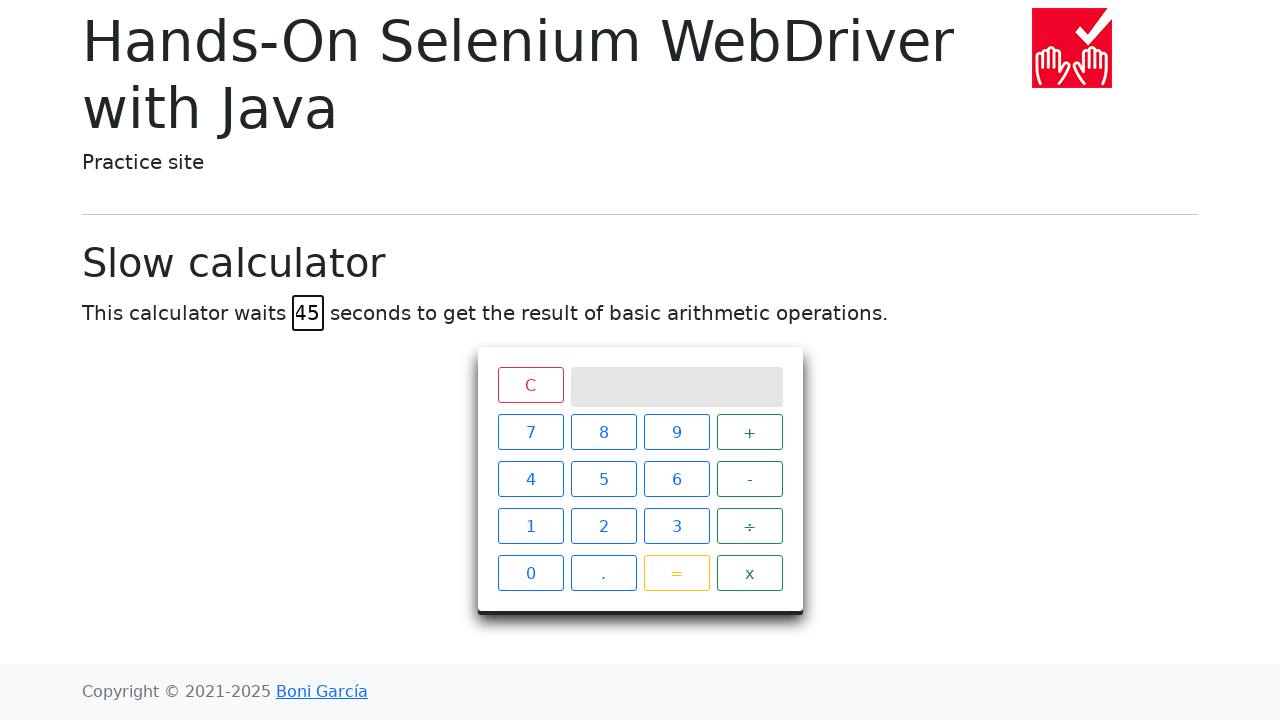

Clicked calculator button 7 at (530, 432) on text=7
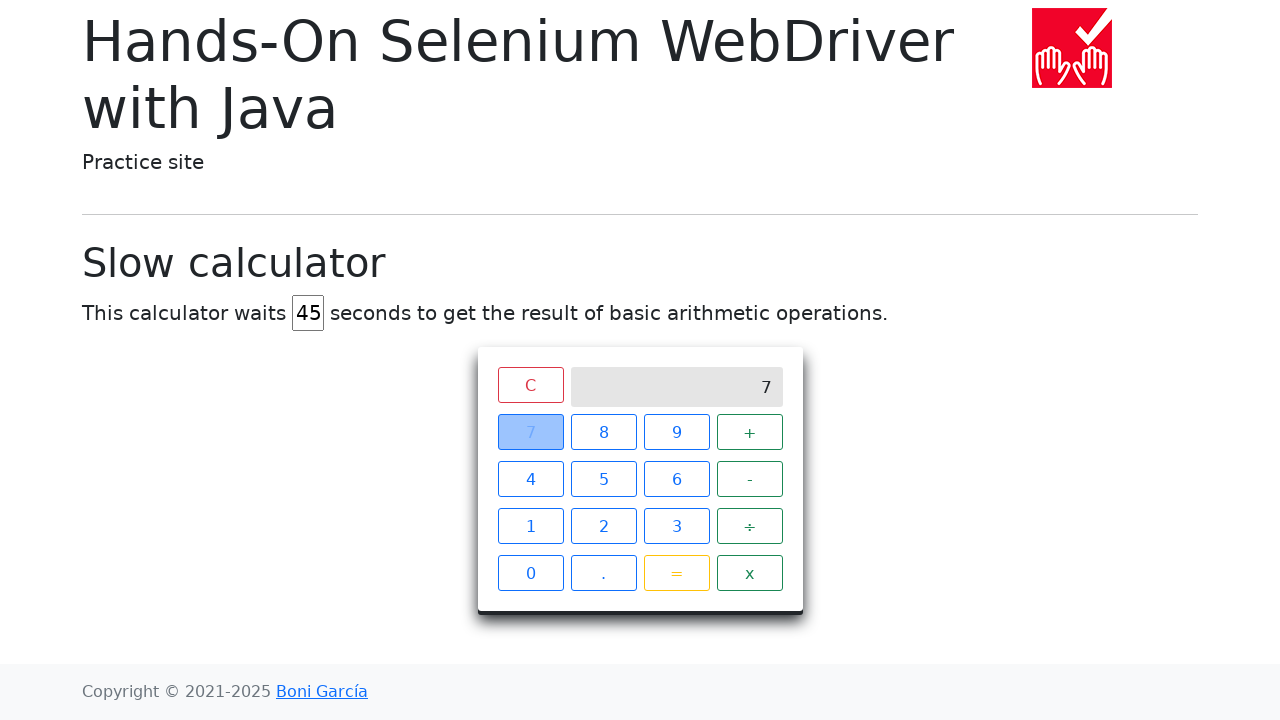

Clicked add button (+) at (750, 432) on text=+
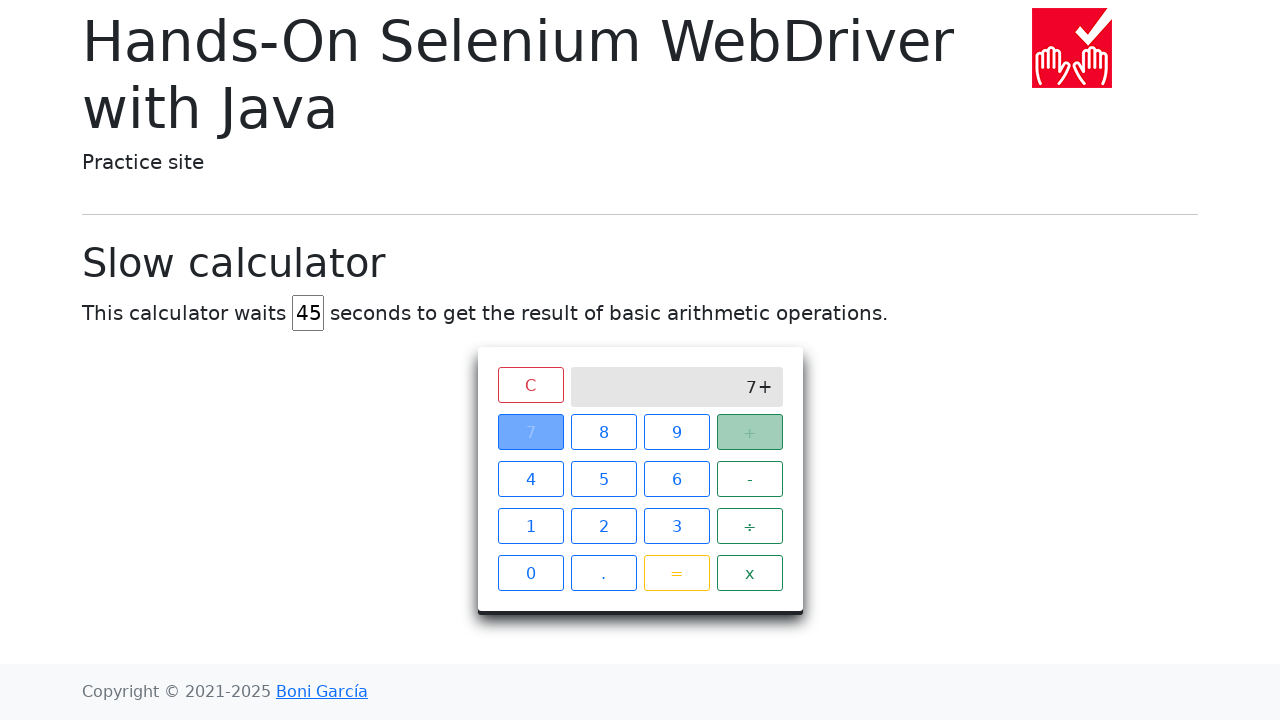

Clicked calculator button 8 at (604, 432) on text=8
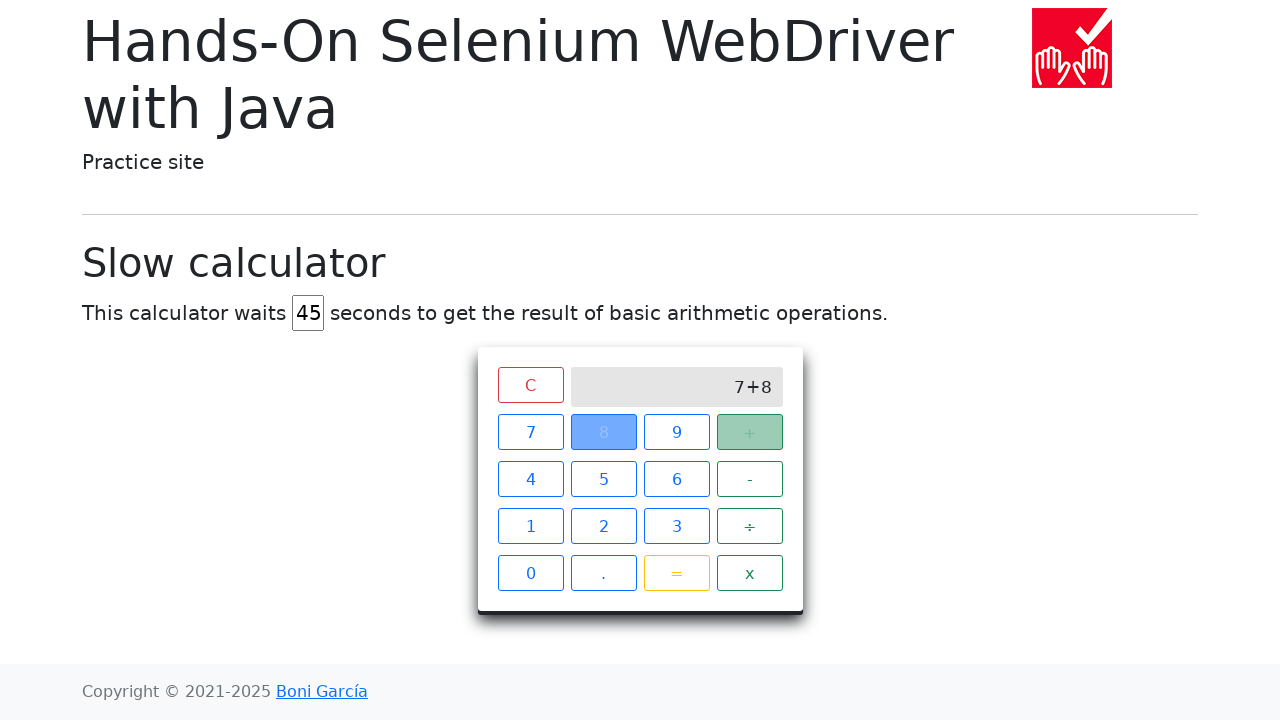

Clicked equals button (=) to calculate 7+8 at (676, 573) on text==
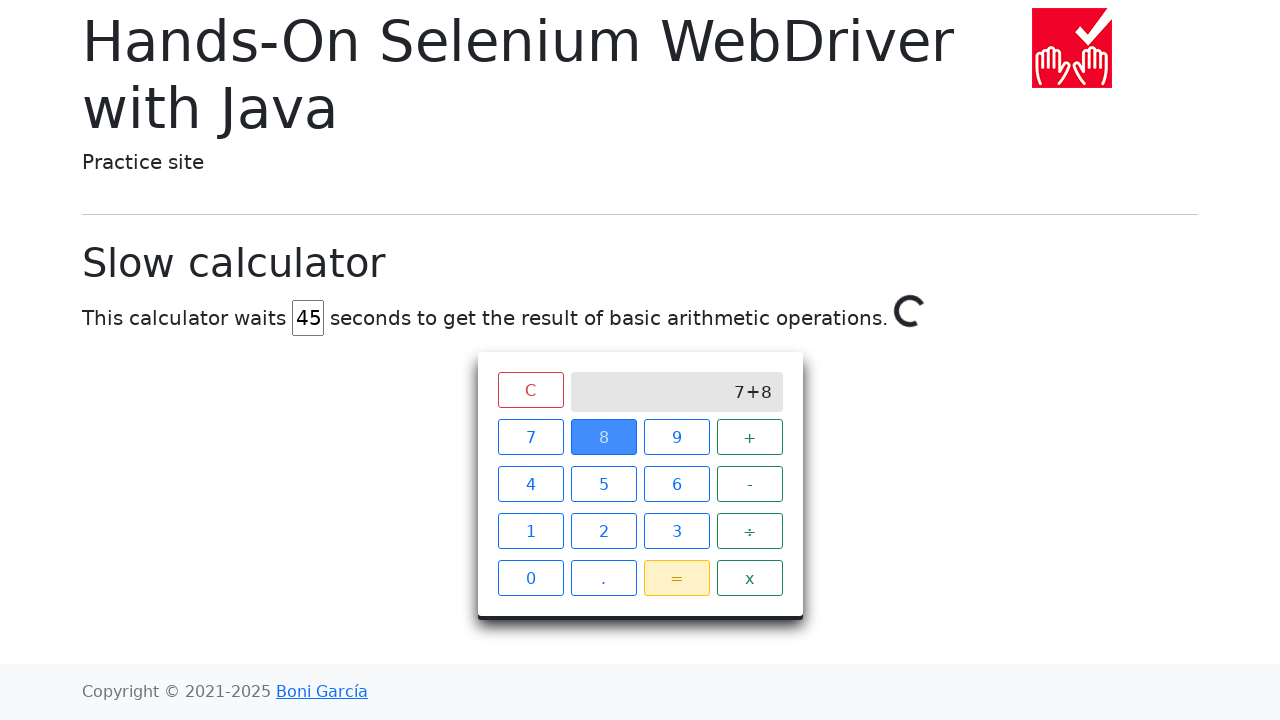

Calculation completed and result 15 is displayed on calculator screen
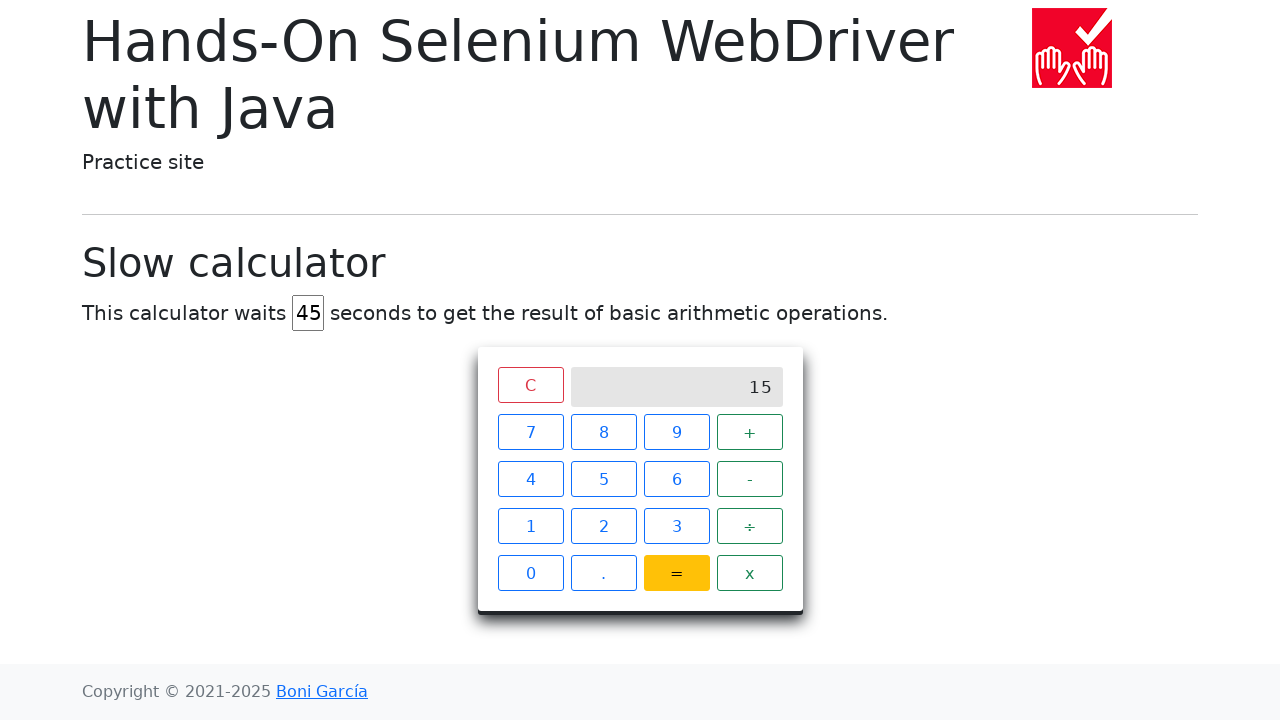

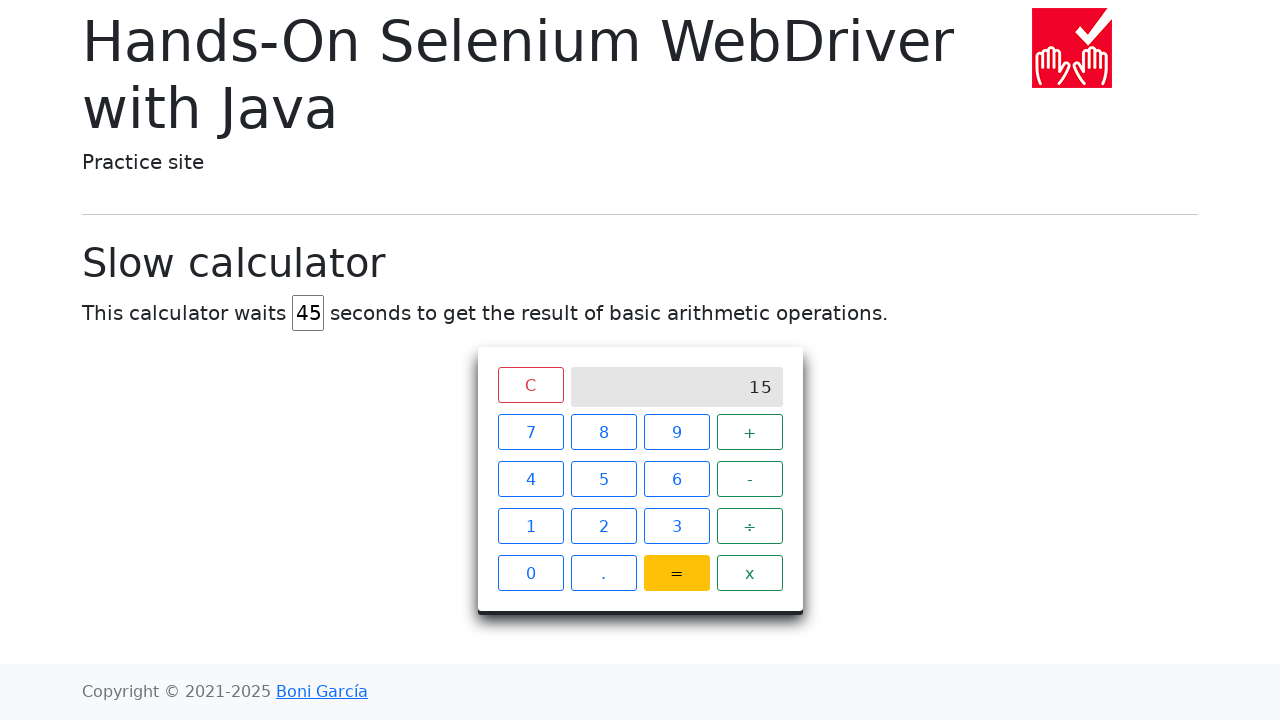